Tests a simple form by filling in first name, last name, city, and country fields using different element locator strategies, then submits the form

Starting URL: http://suninjuly.github.io/simple_form_find_task.html

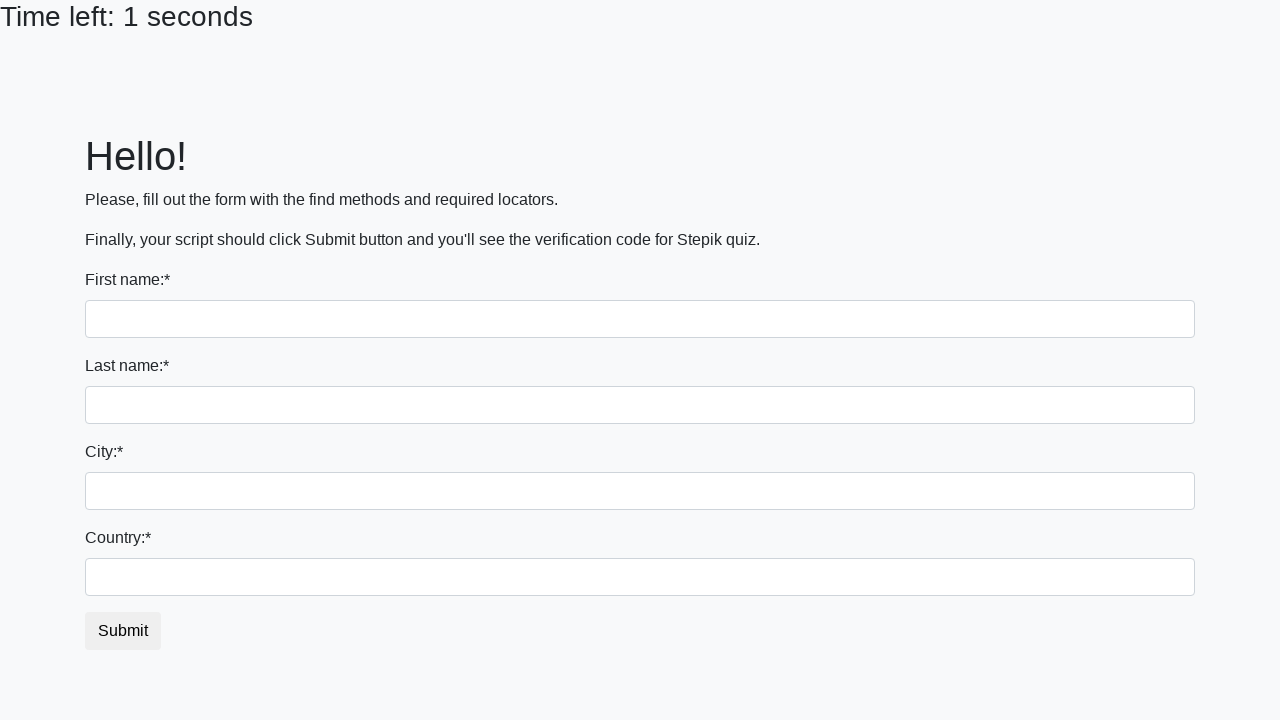

Filled first name field with 'Ivan' using tag name selector on input
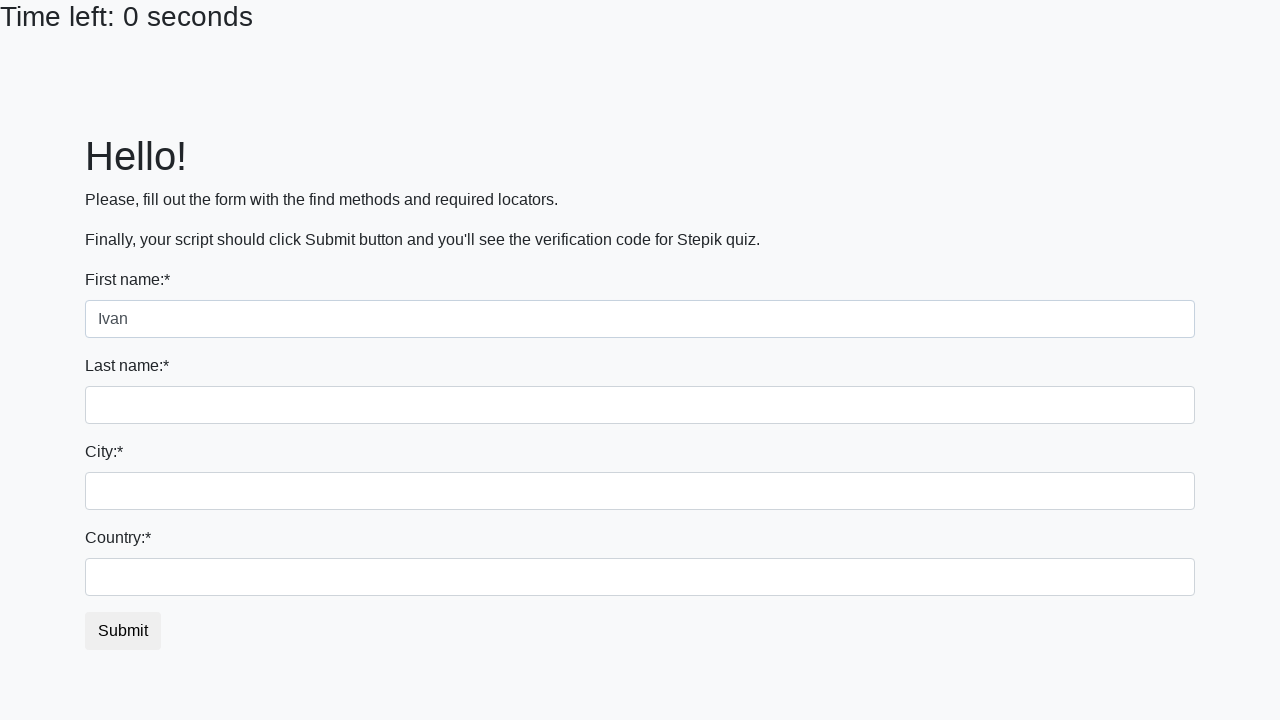

Filled last name field with 'Petrov' using name attribute selector on input[name='last_name']
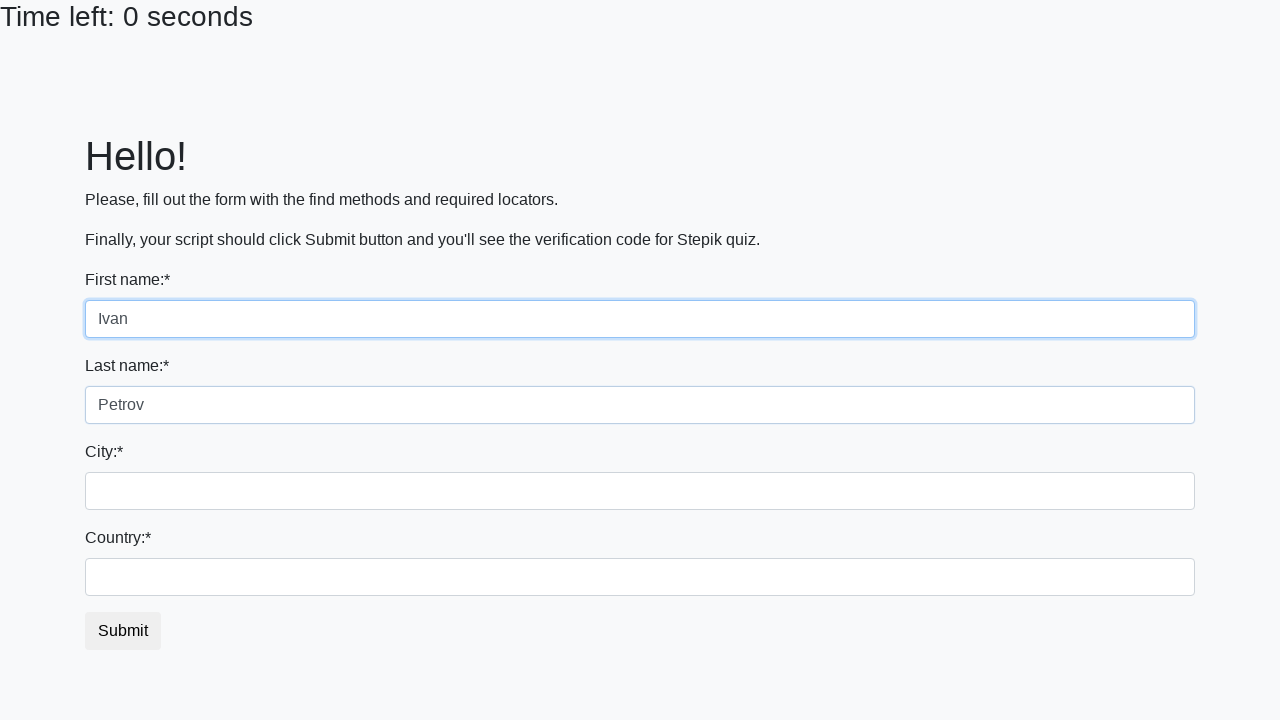

Filled city field with 'Smolensk' using class selector on .form-control.city
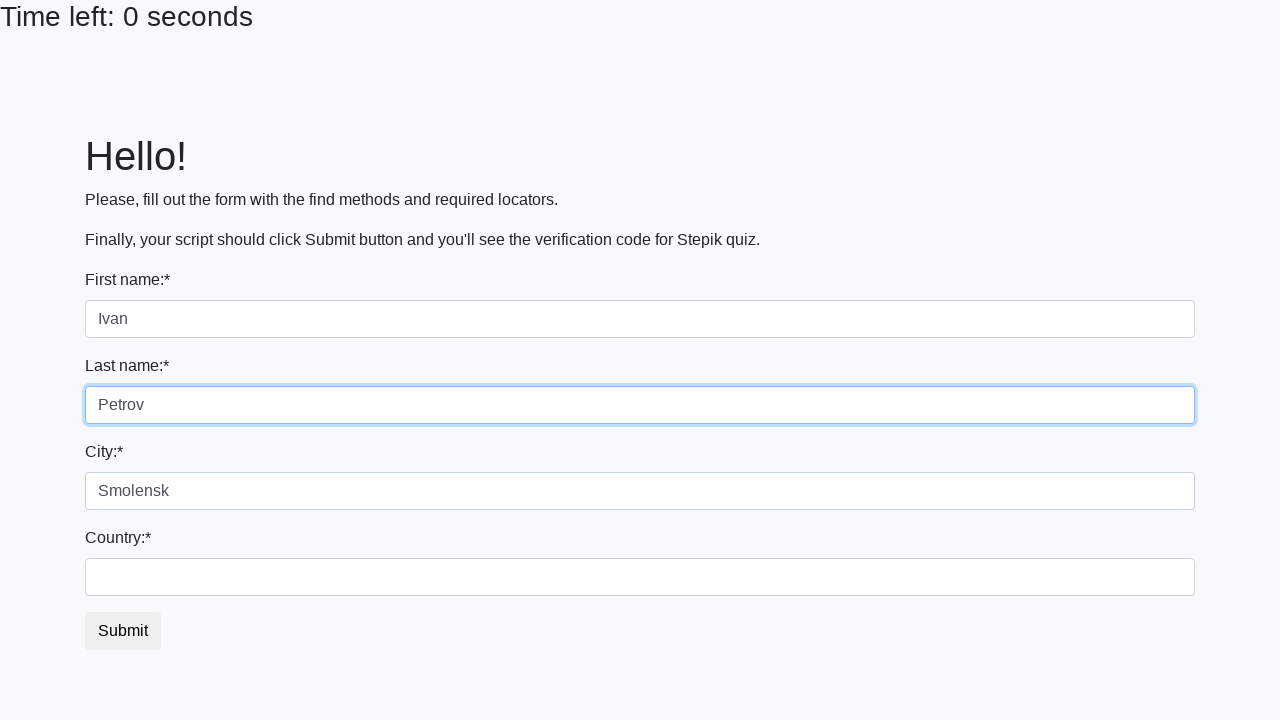

Filled country field with 'Russia' using id selector on #country
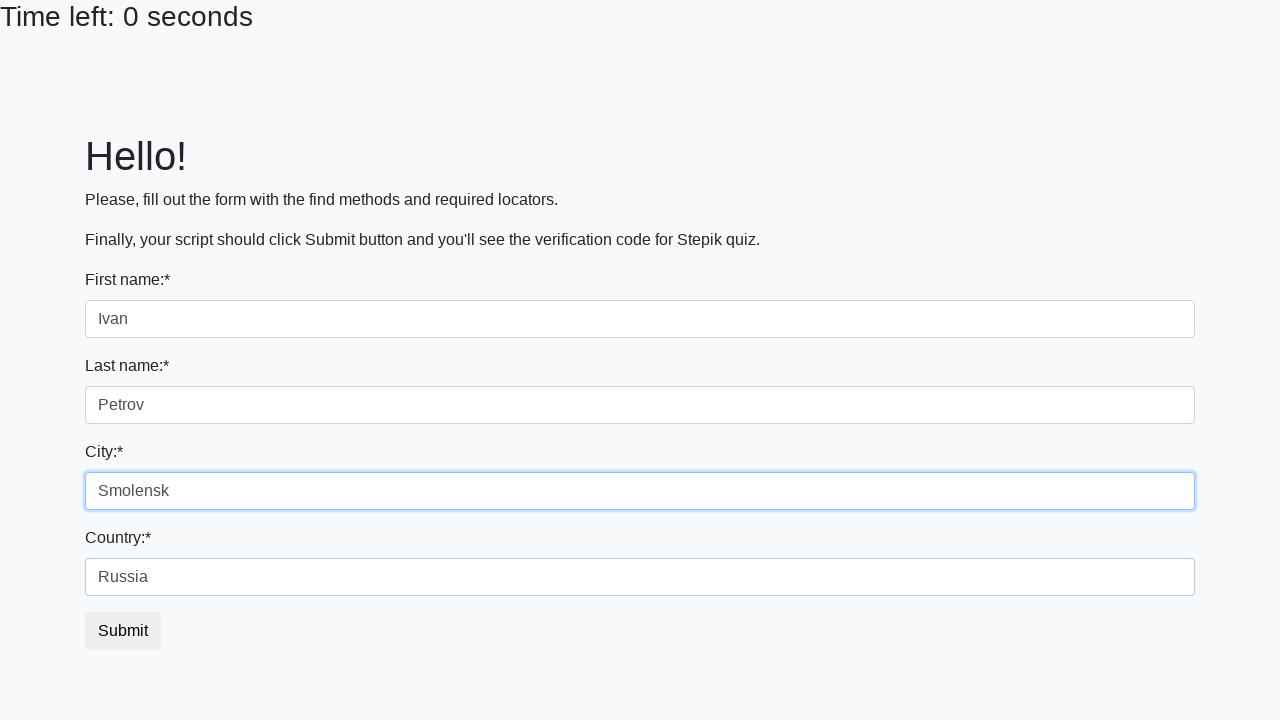

Clicked submit button to submit the form at (123, 631) on #submit_button
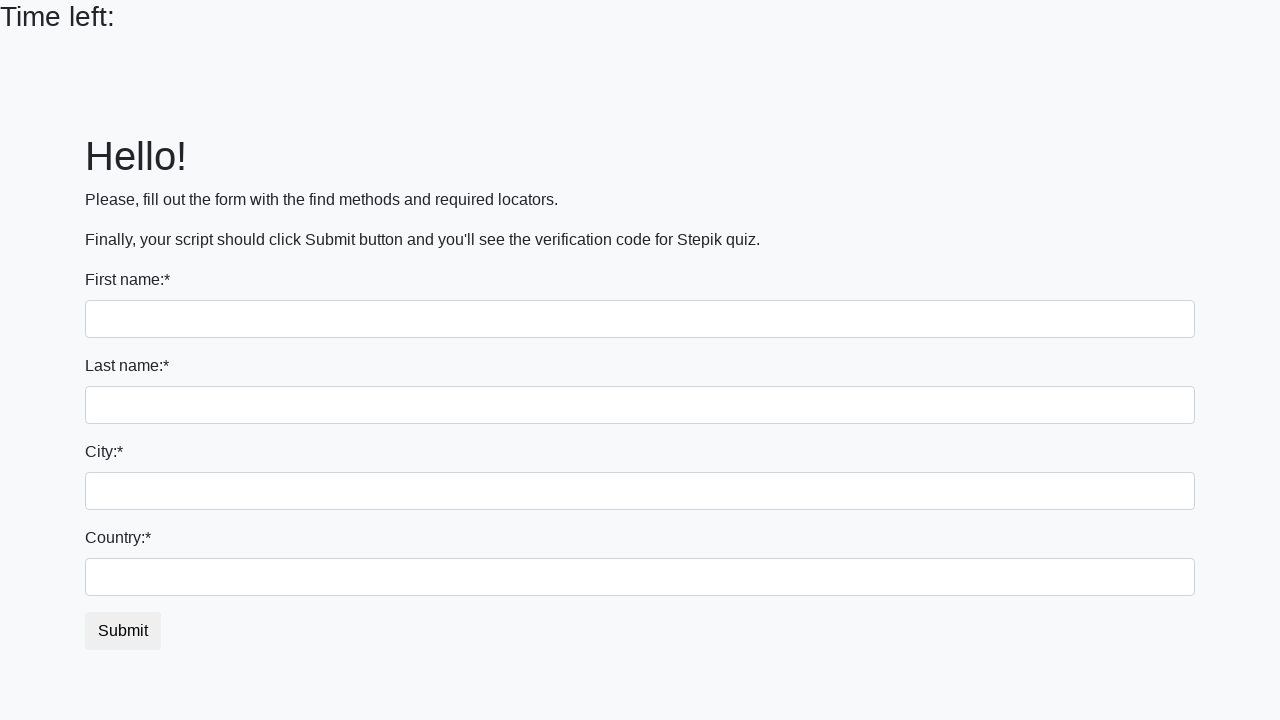

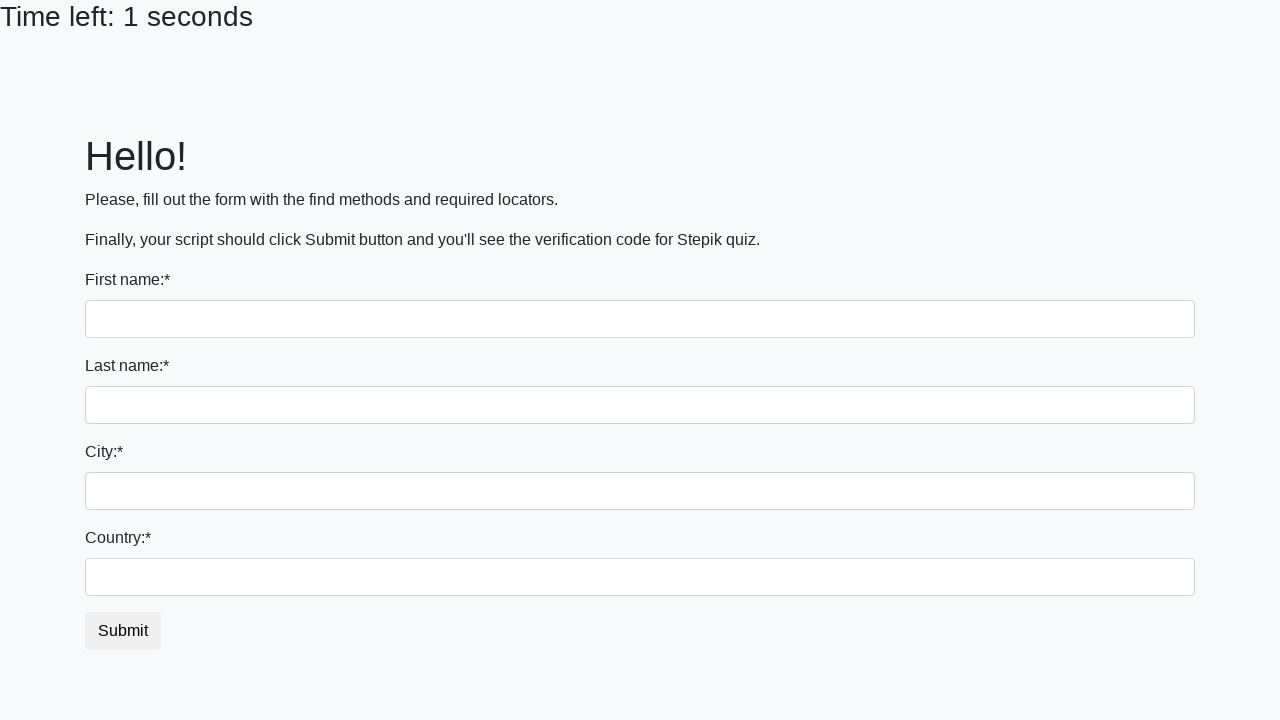